Tests JavaScript confirm alert functionality by triggering confirm dialogs and accepting/dismissing them

Starting URL: https://the-internet.herokuapp.com/javascript_alerts

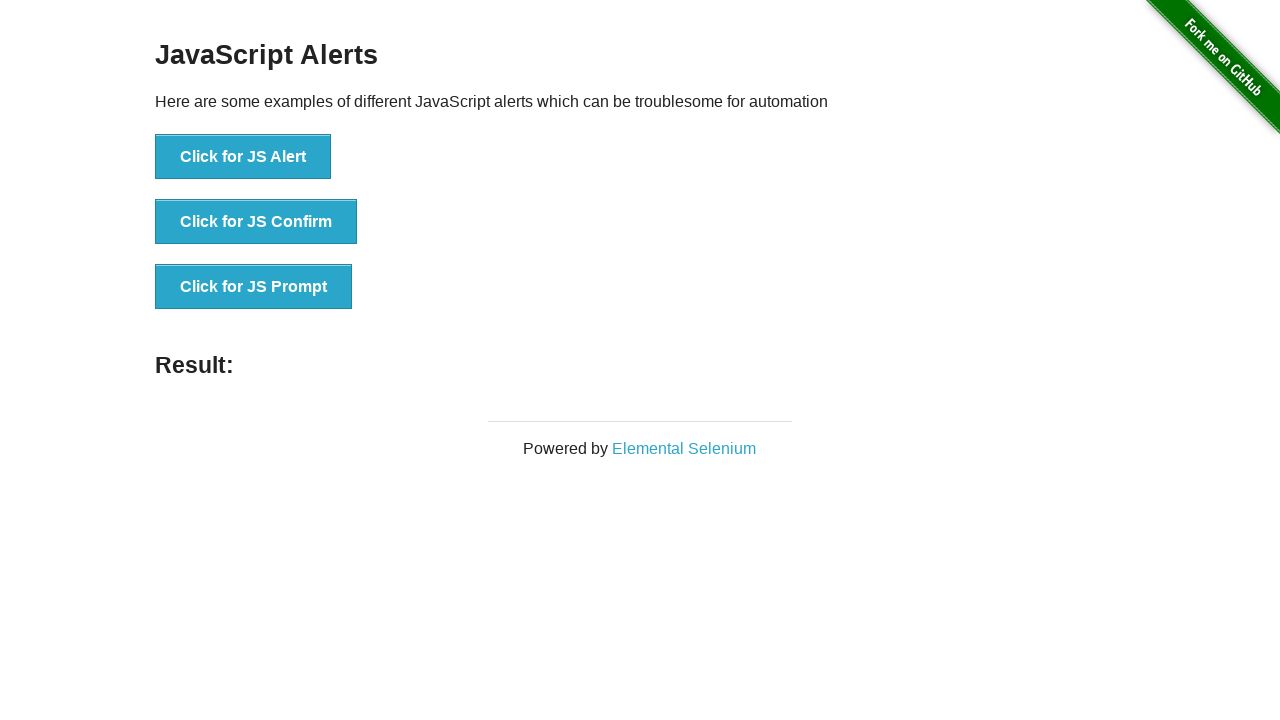

Clicked button to trigger first confirm alert at (256, 222) on xpath=//button[text()='Click for JS Confirm']
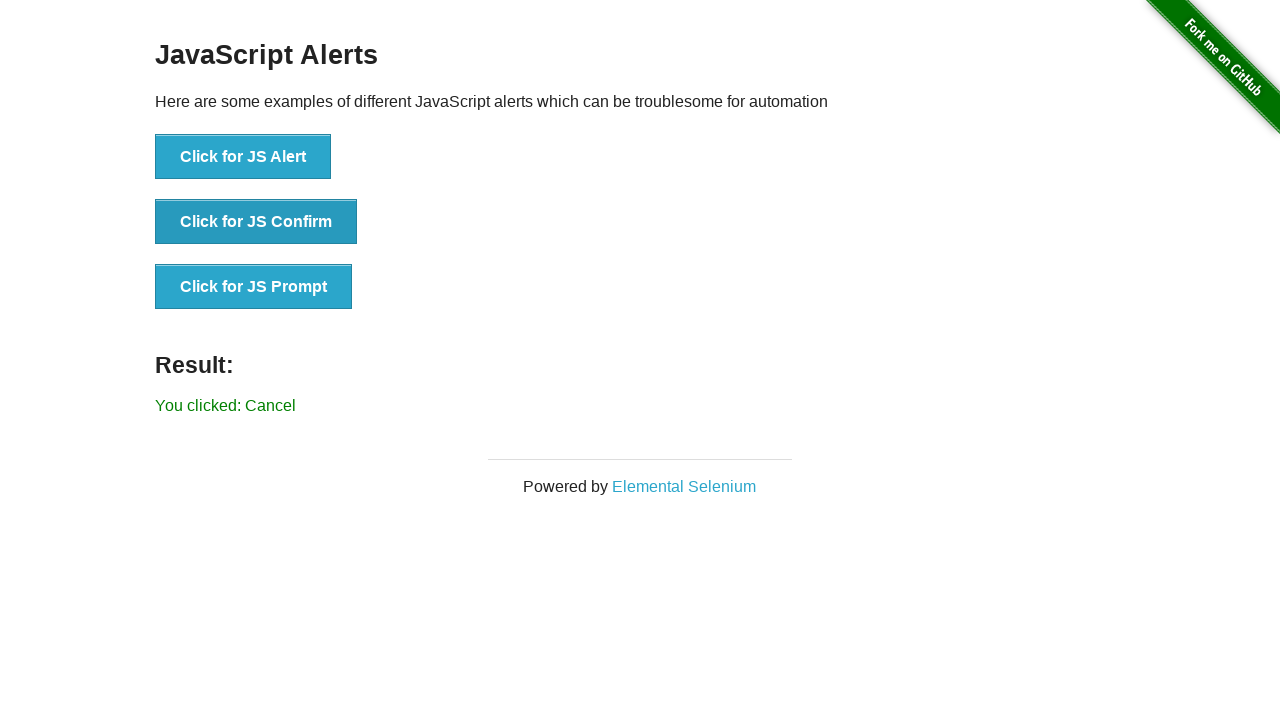

Set up dialog handler to accept confirm alert
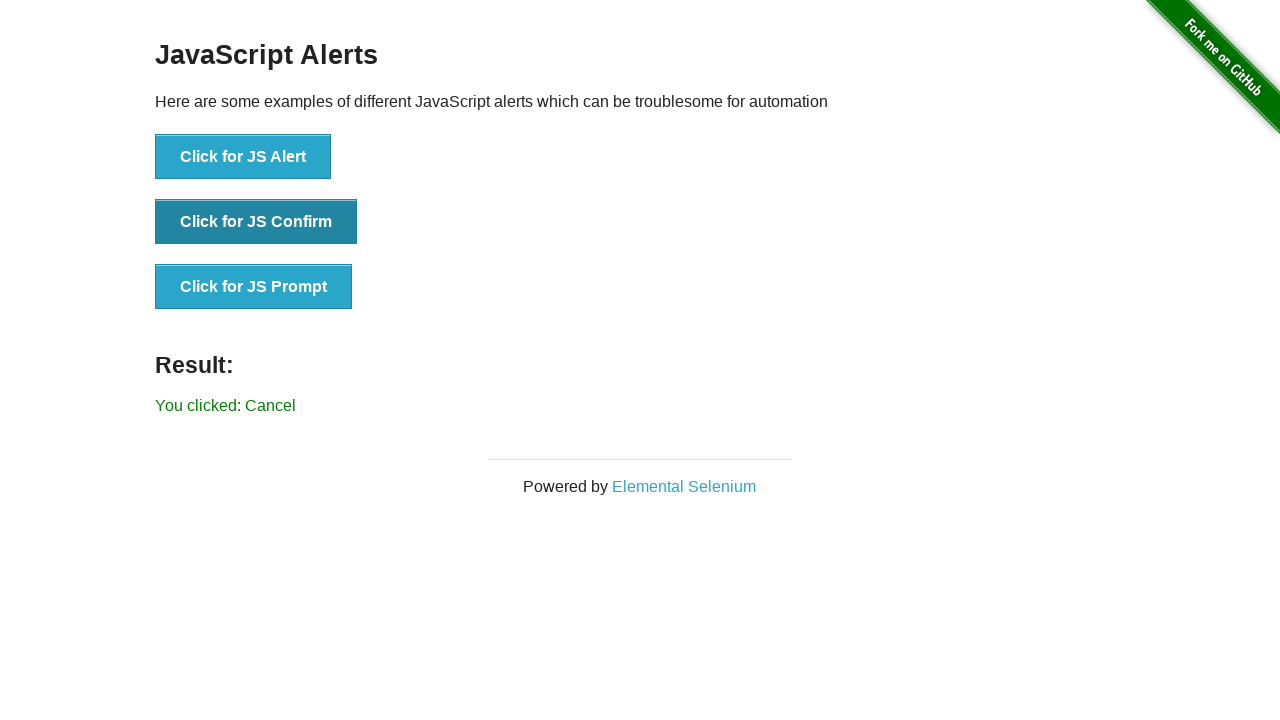

Waited for confirm alert to be handled and accepted
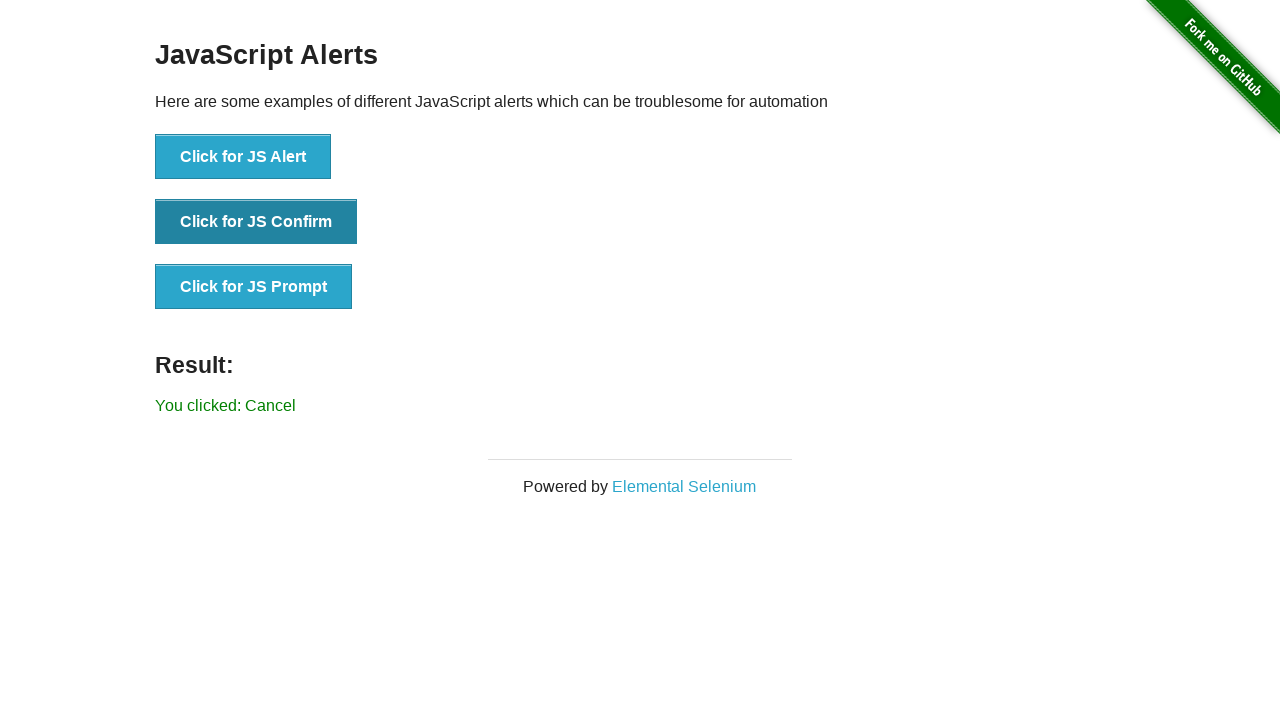

Clicked button to trigger second confirm alert at (256, 222) on xpath=//button[text()='Click for JS Confirm']
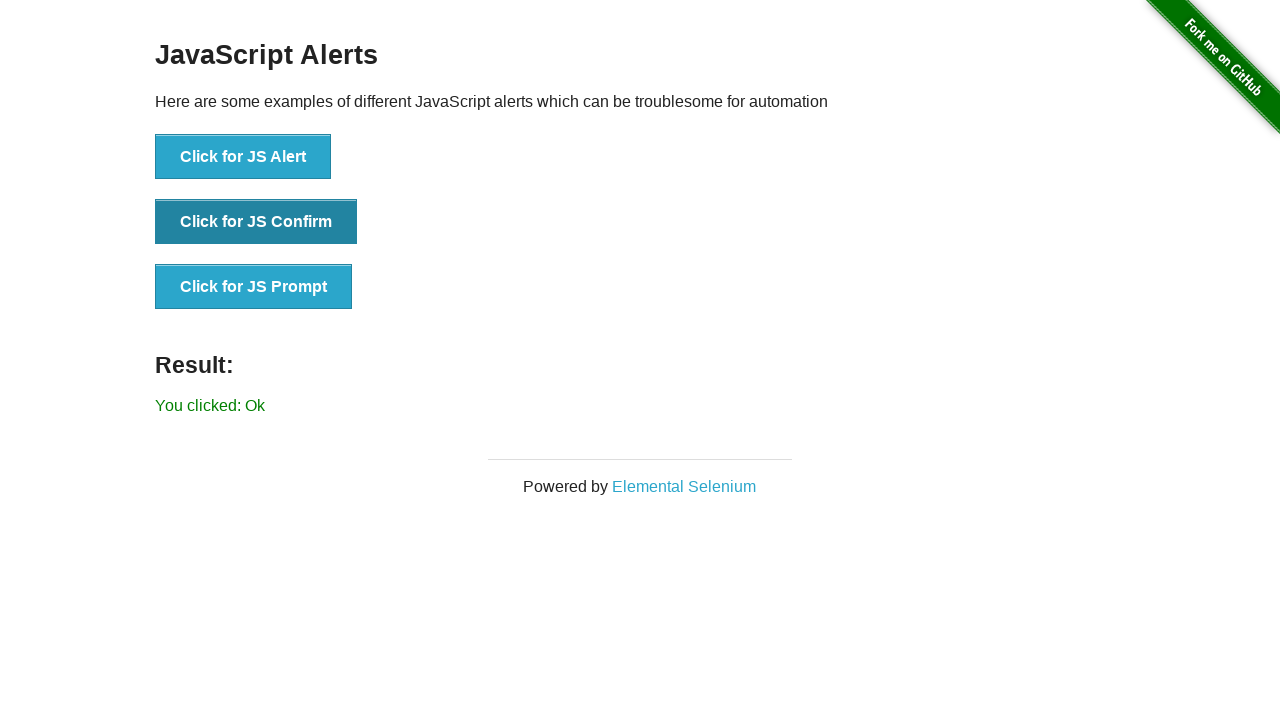

Set up dialog handler to dismiss confirm alert
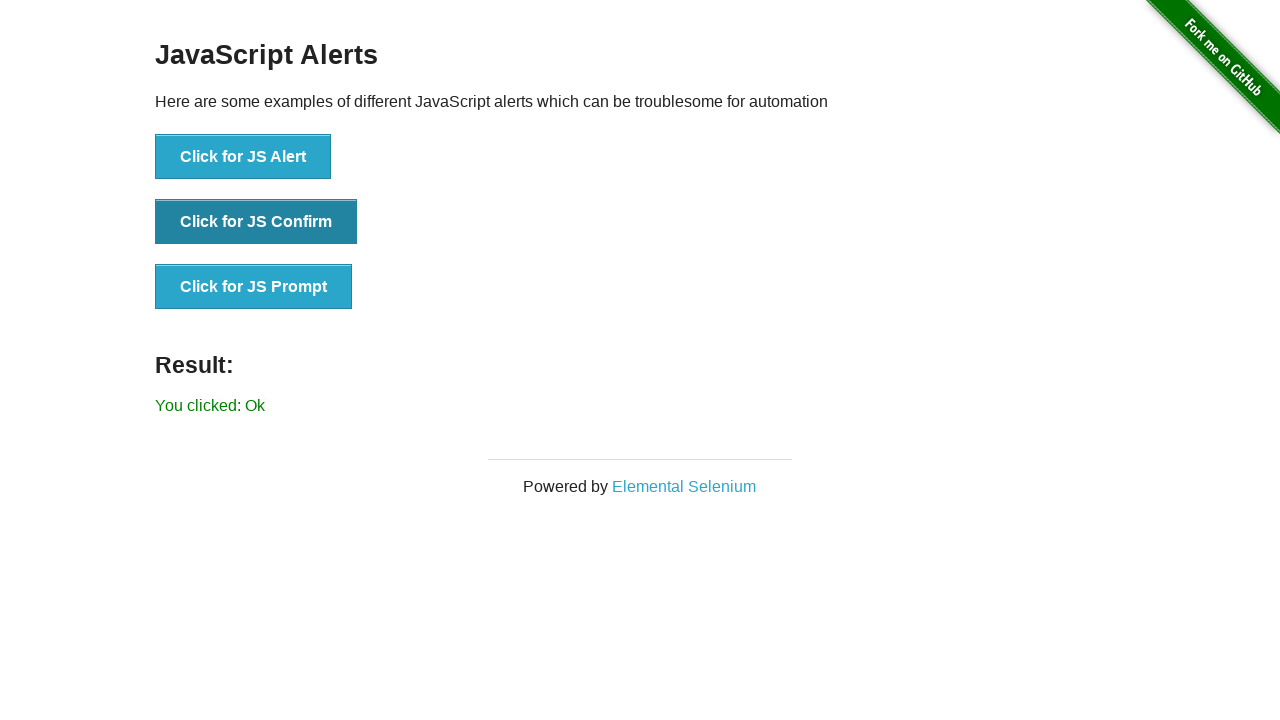

Waited for confirm alert to be handled and dismissed
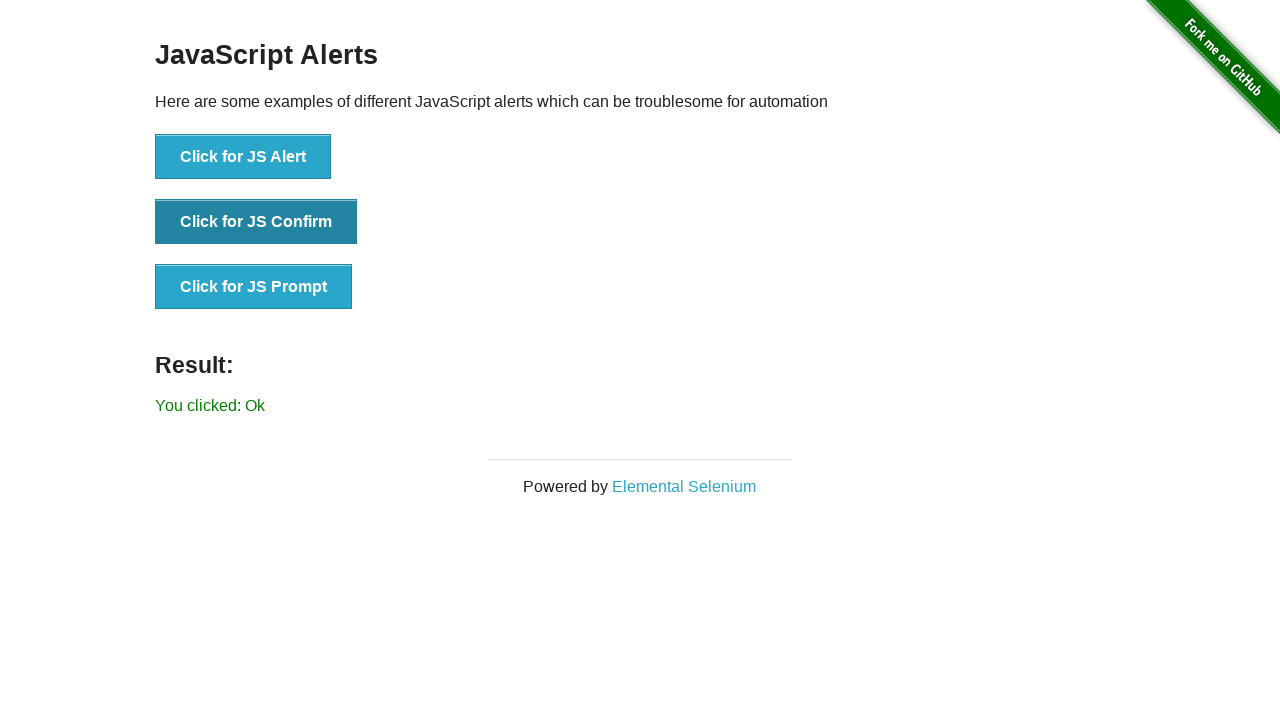

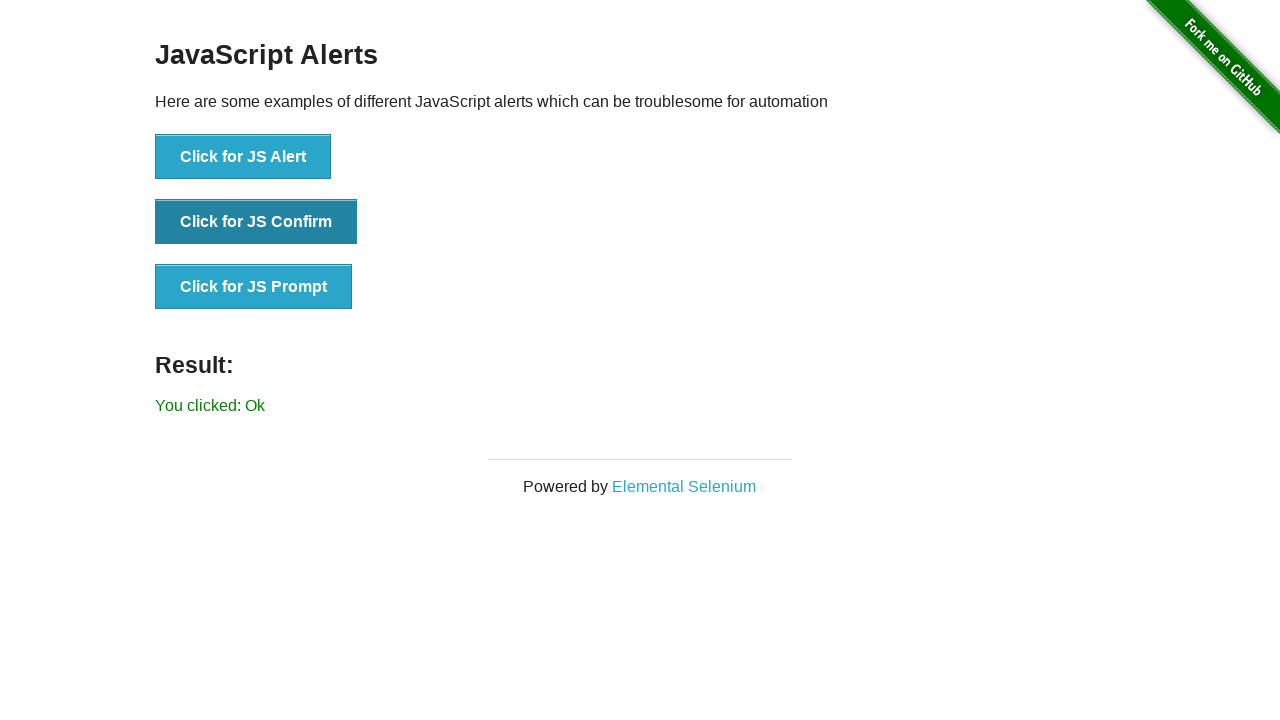